Tests the "Select All" functionality of an AngularJS multiselect dropdown by clicking the toggle button and then the check all button

Starting URL: http://amitava82.github.io/angular-multiselect/

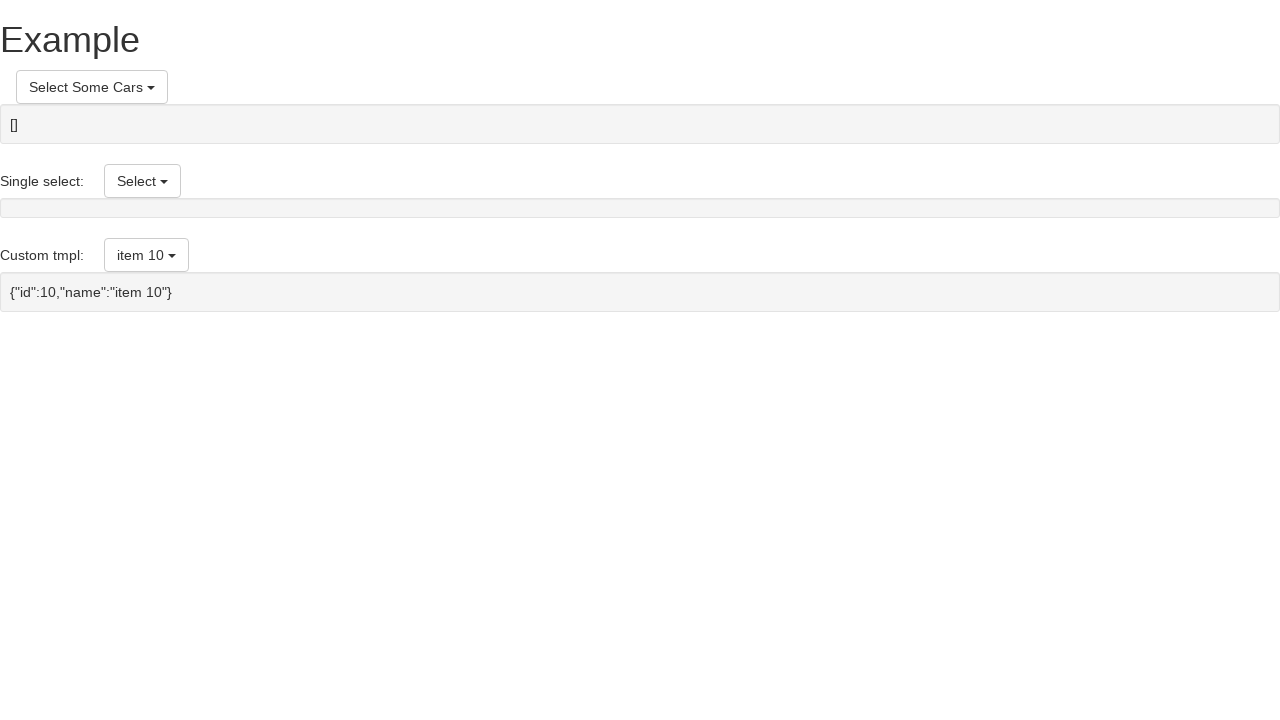

Clicked toggle button to open multiselect dropdown at (92, 87) on button[ng-click='toggleSelect()']
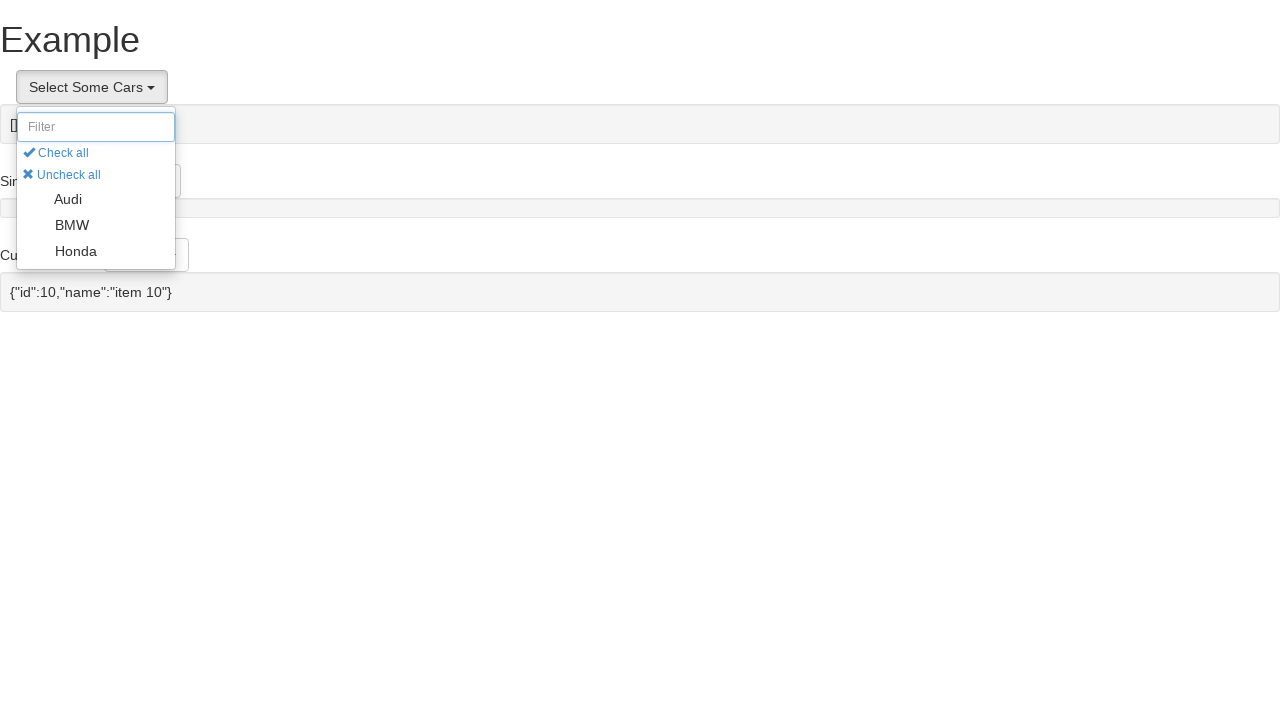

Check All button became visible
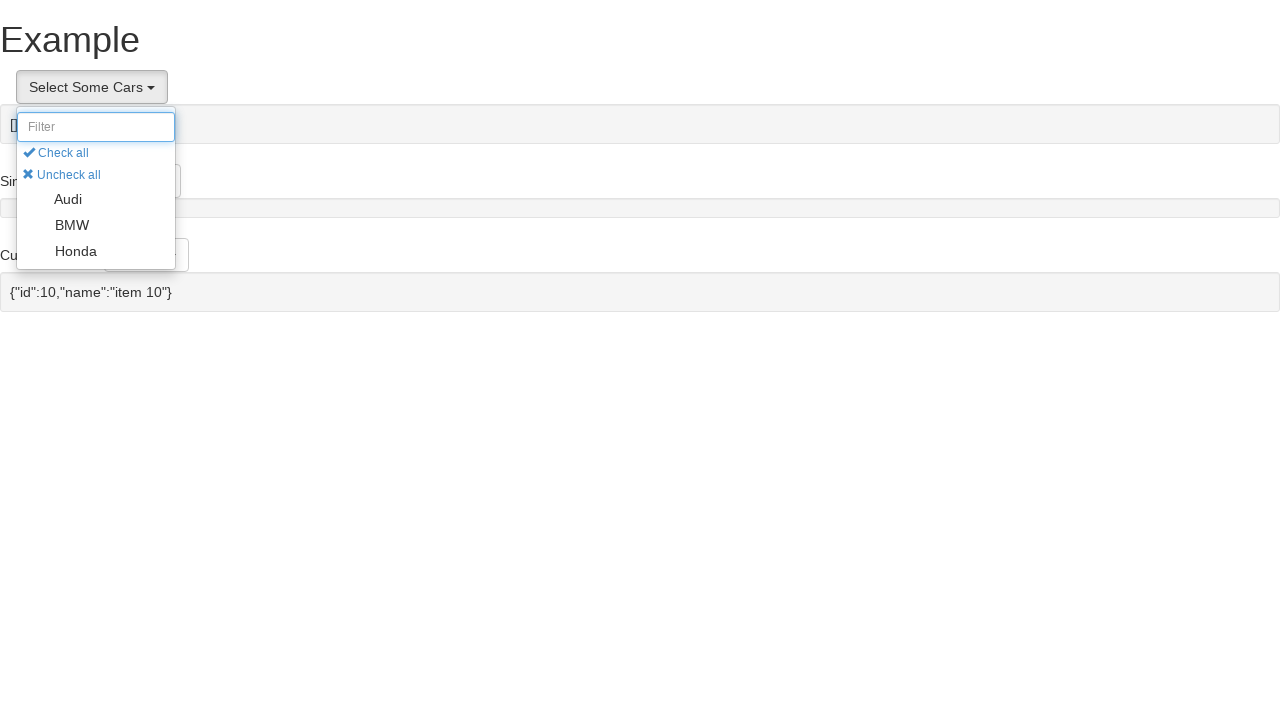

Clicked Check All button to select all items at (56, 153) on button[ng-click='checkAll()']
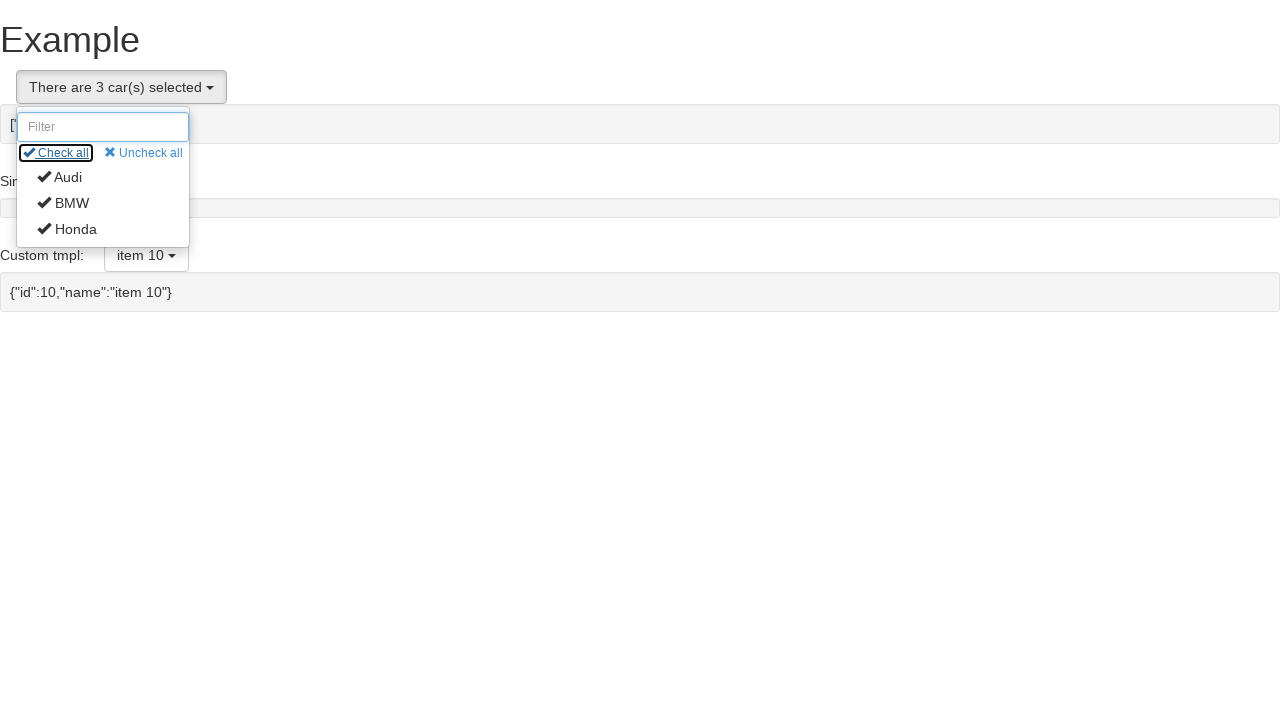

All items loaded and displayed in dropdown
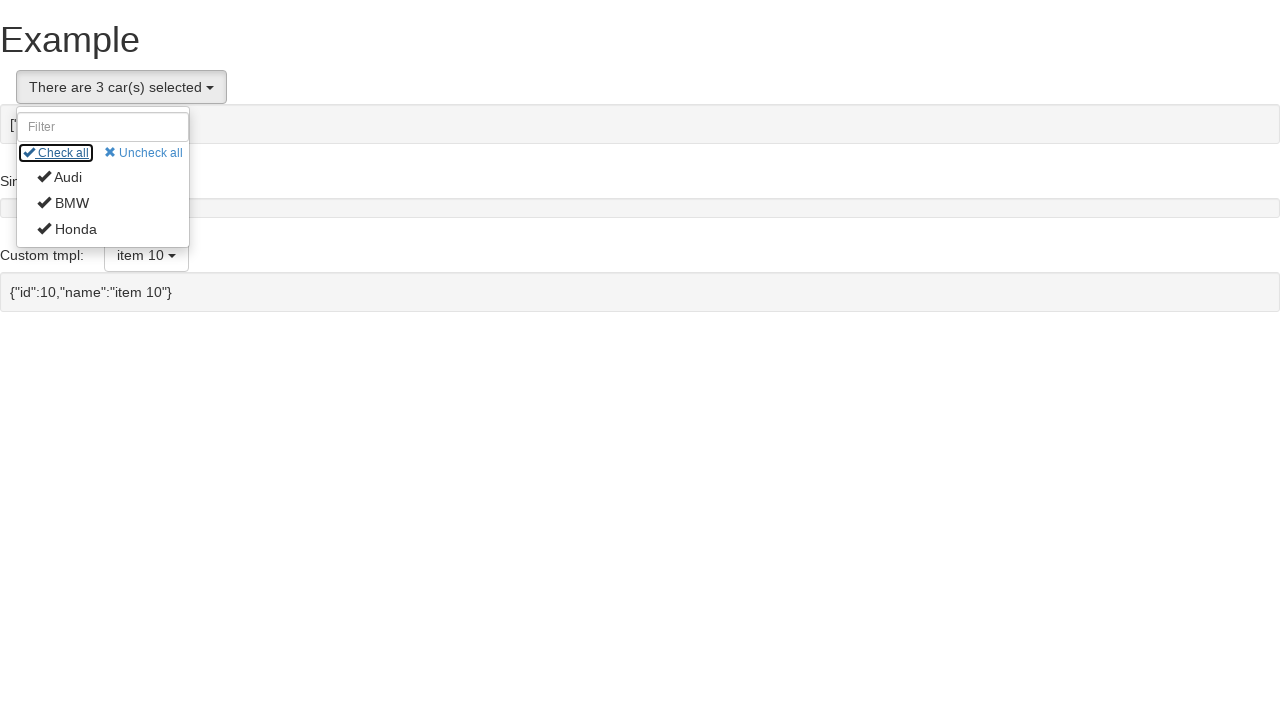

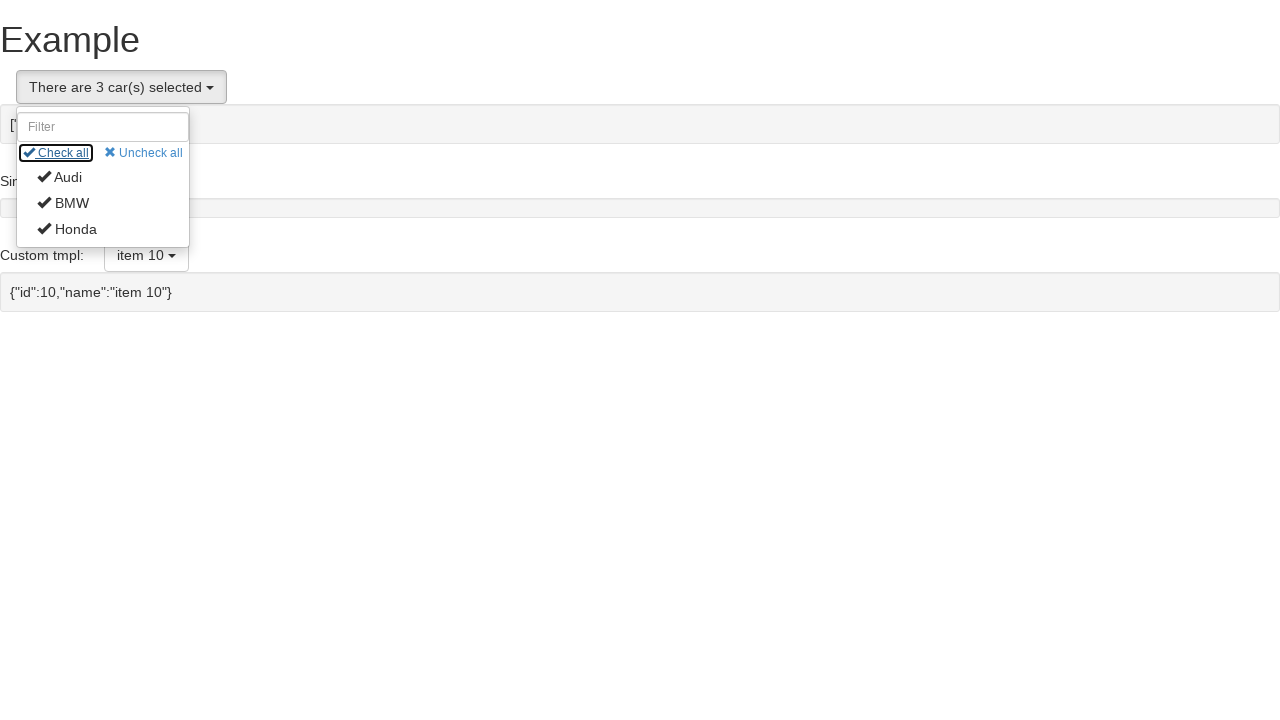